Tests that clicking Clear completed removes completed items

Starting URL: https://demo.playwright.dev/todomvc

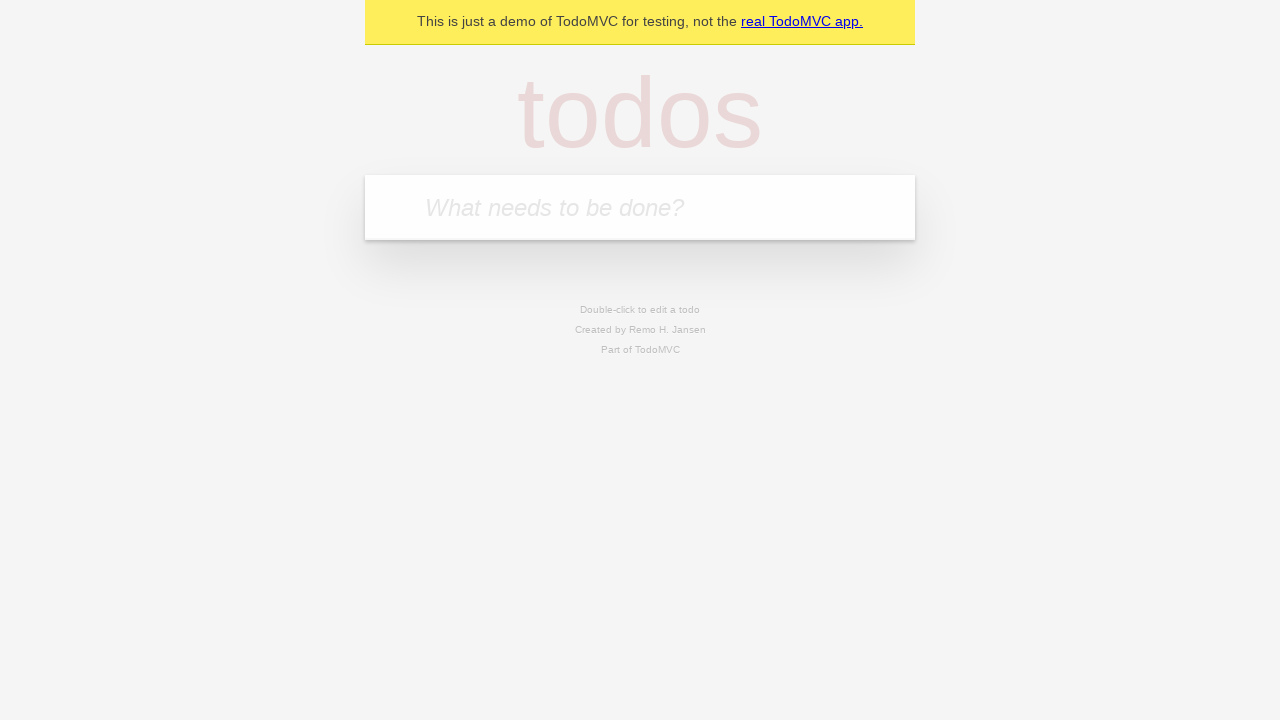

Filled todo input with 'buy some cheese' on internal:attr=[placeholder="What needs to be done?"i]
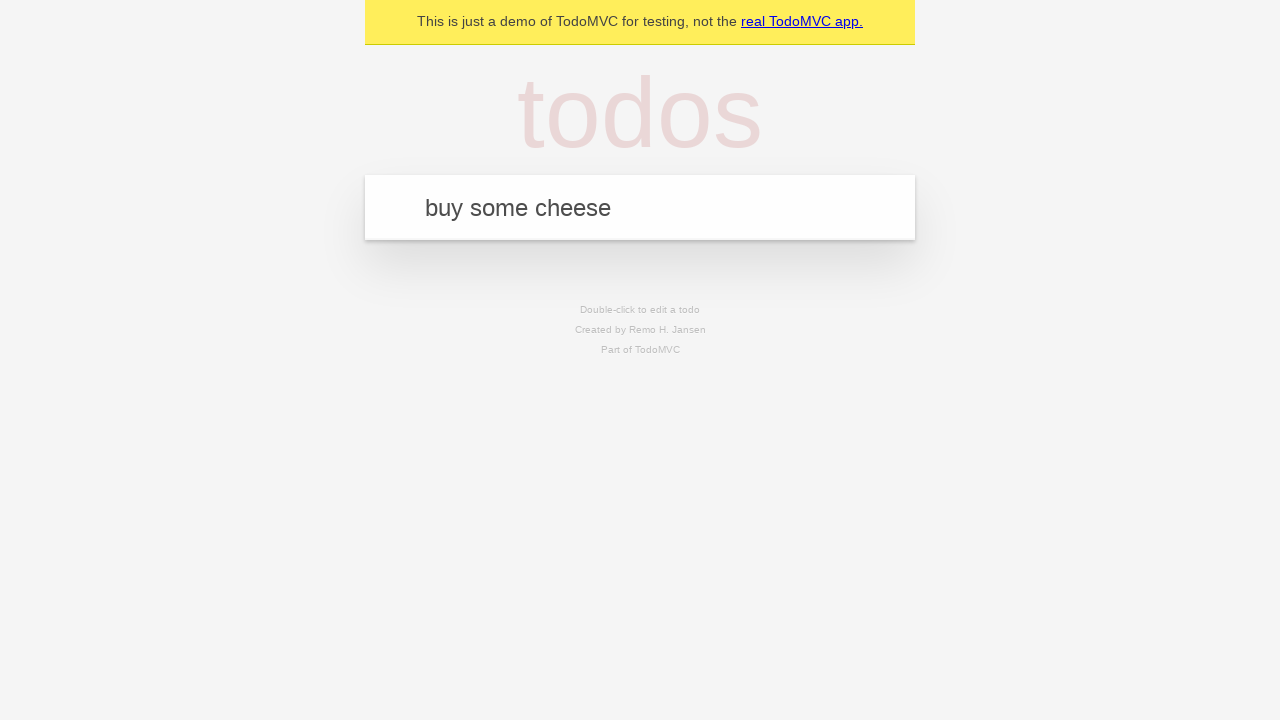

Pressed Enter to create first todo on internal:attr=[placeholder="What needs to be done?"i]
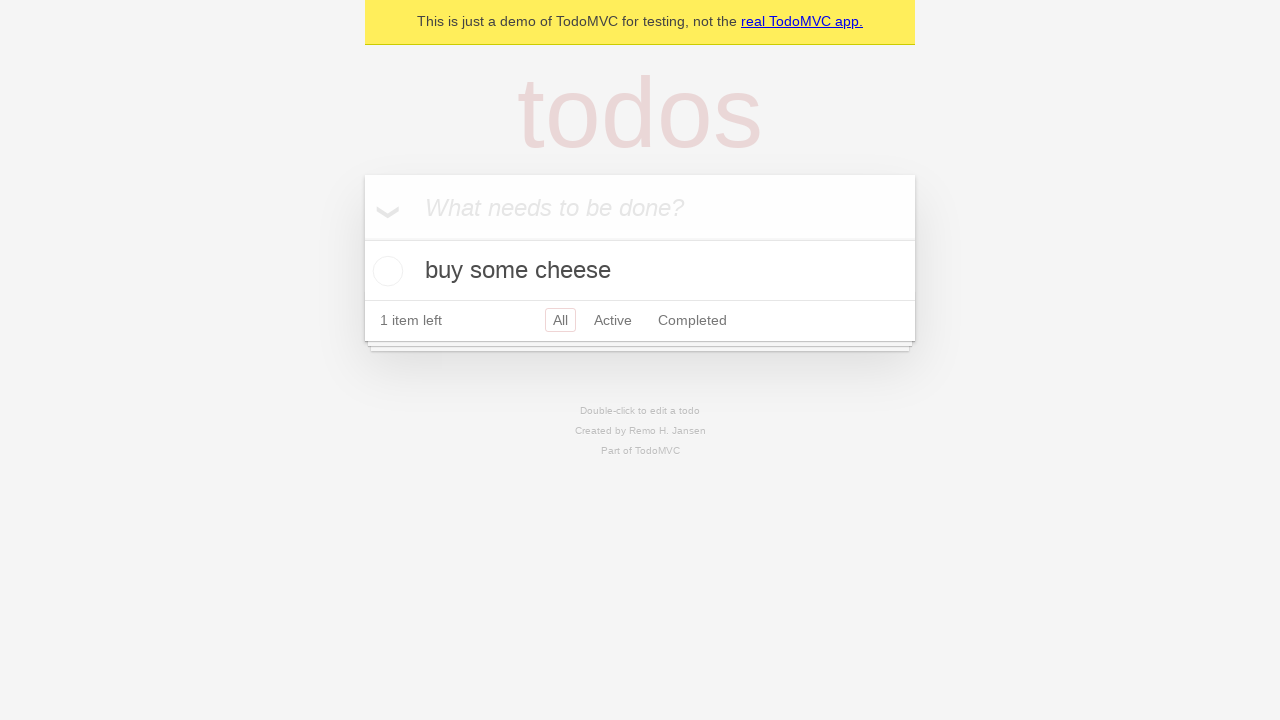

Filled todo input with 'feed the cat' on internal:attr=[placeholder="What needs to be done?"i]
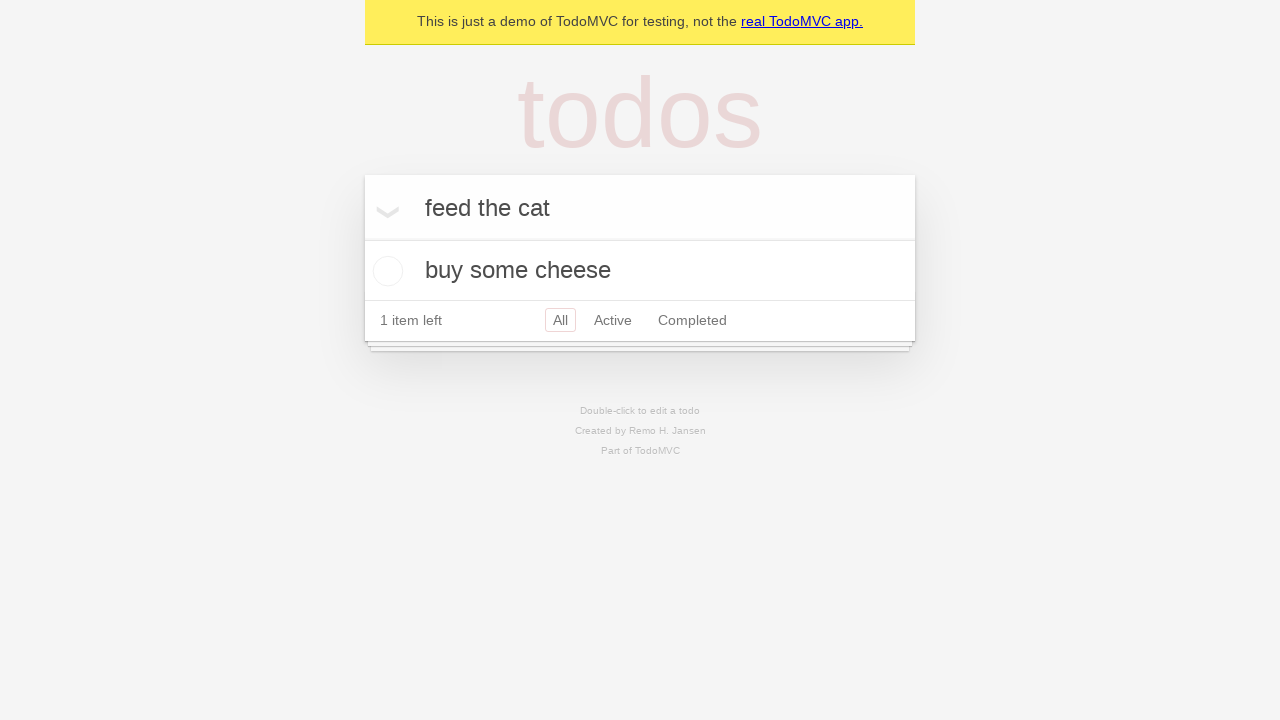

Pressed Enter to create second todo on internal:attr=[placeholder="What needs to be done?"i]
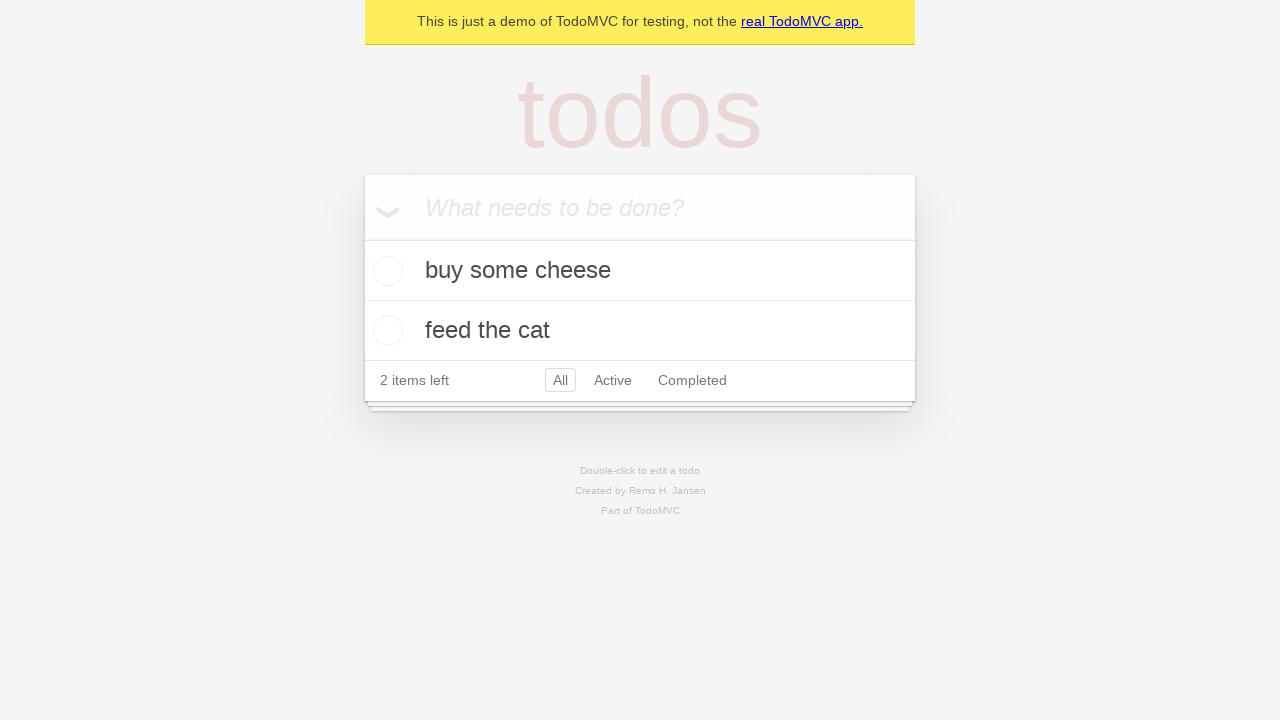

Filled todo input with 'book a doctors appointment' on internal:attr=[placeholder="What needs to be done?"i]
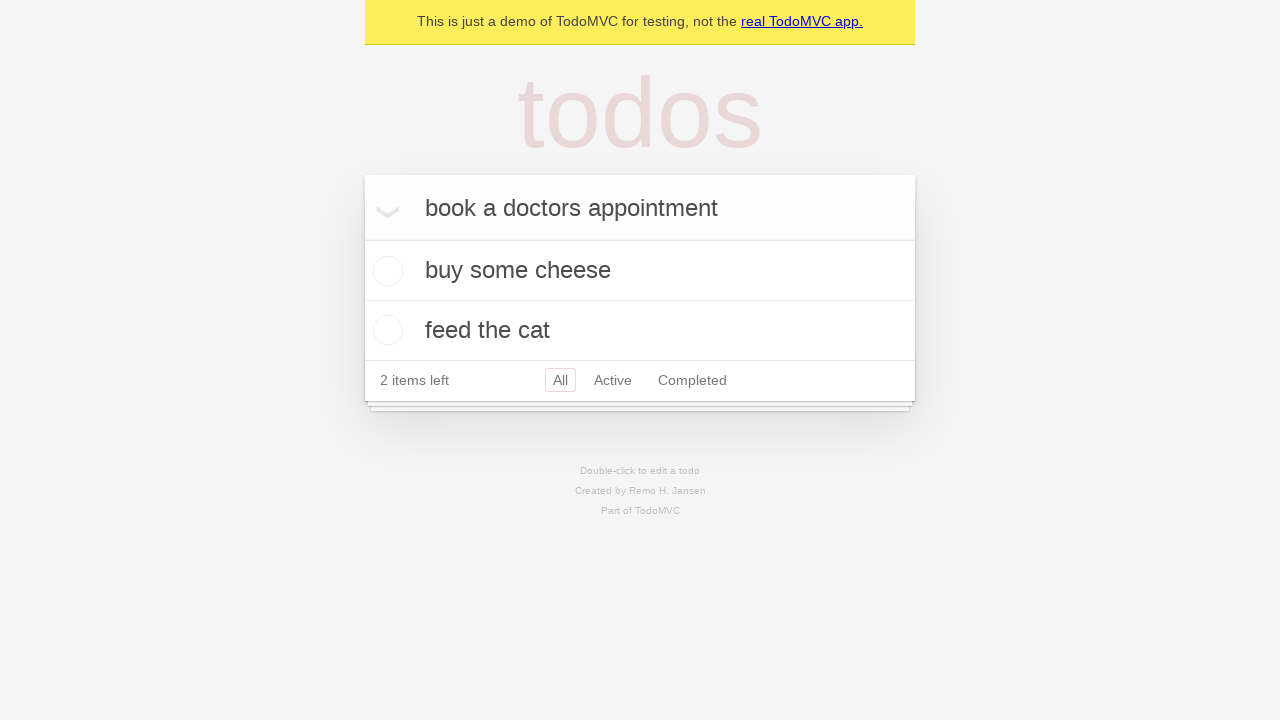

Pressed Enter to create third todo on internal:attr=[placeholder="What needs to be done?"i]
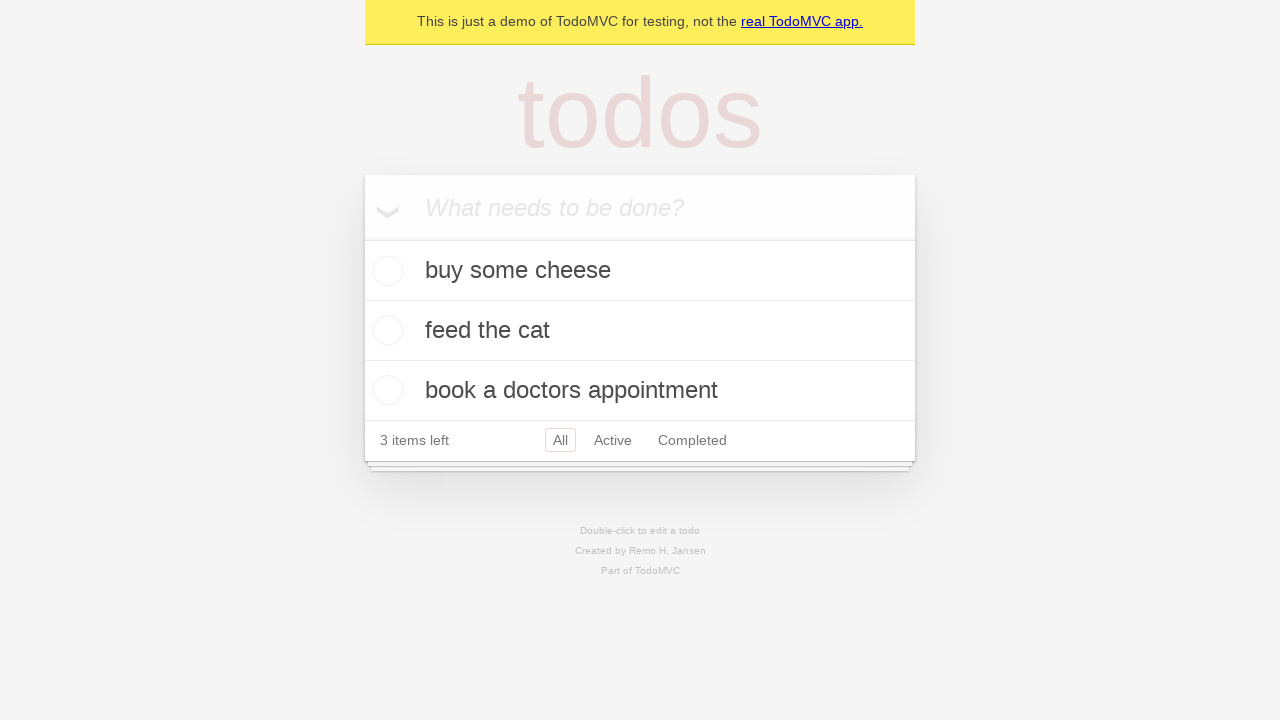

Waited for all 3 todos to be created
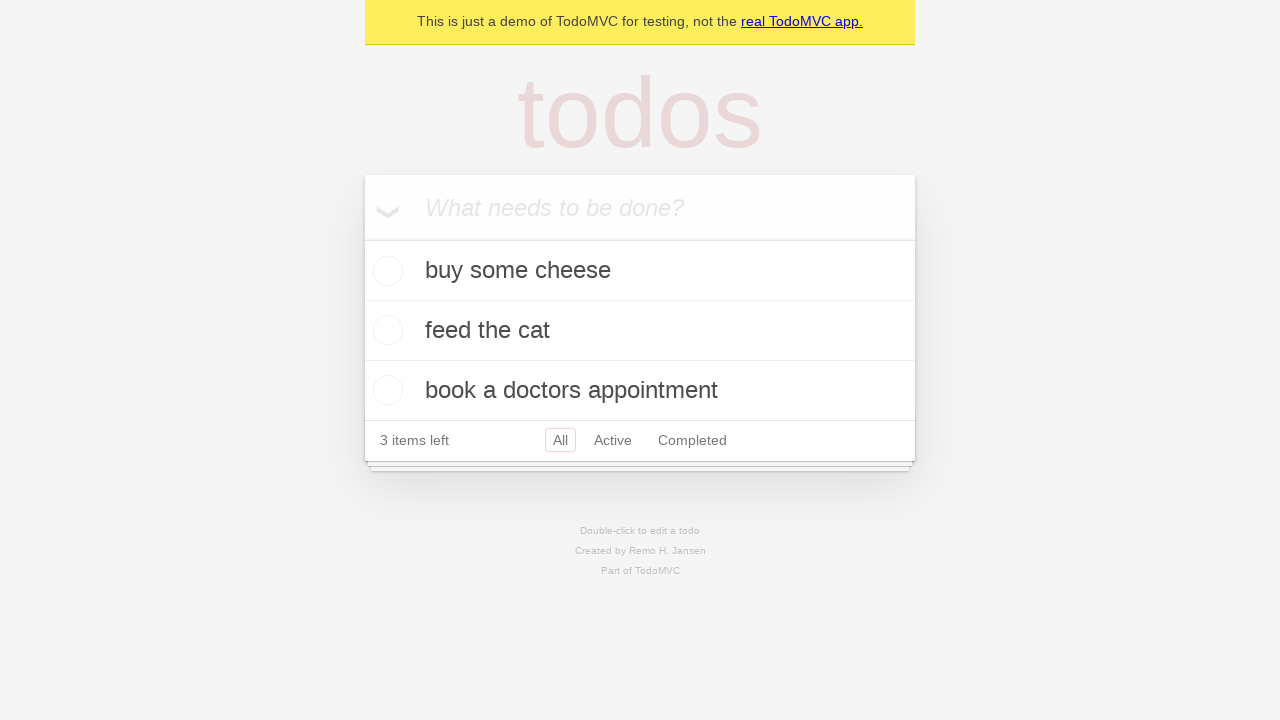

Checked the second todo item (feed the cat) at (385, 330) on internal:testid=[data-testid="todo-item"s] >> nth=1 >> internal:role=checkbox
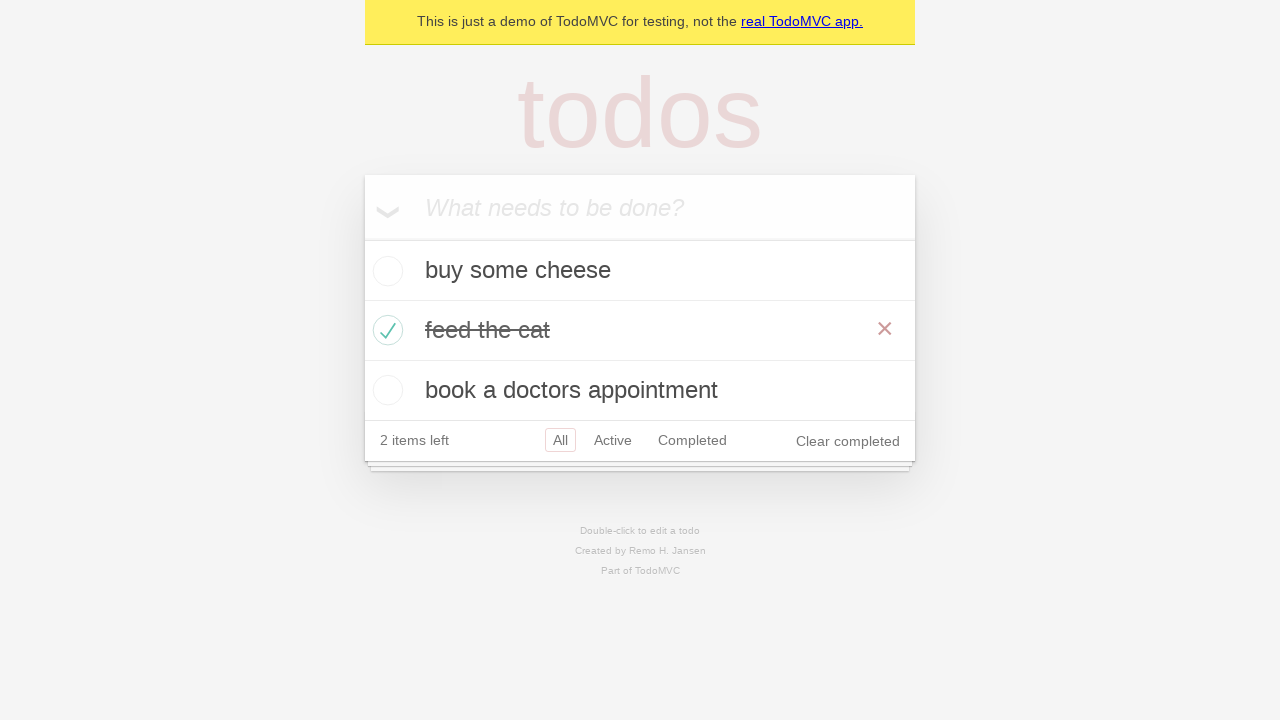

Clicked 'Clear completed' button at (848, 441) on internal:role=button[name="Clear completed"i]
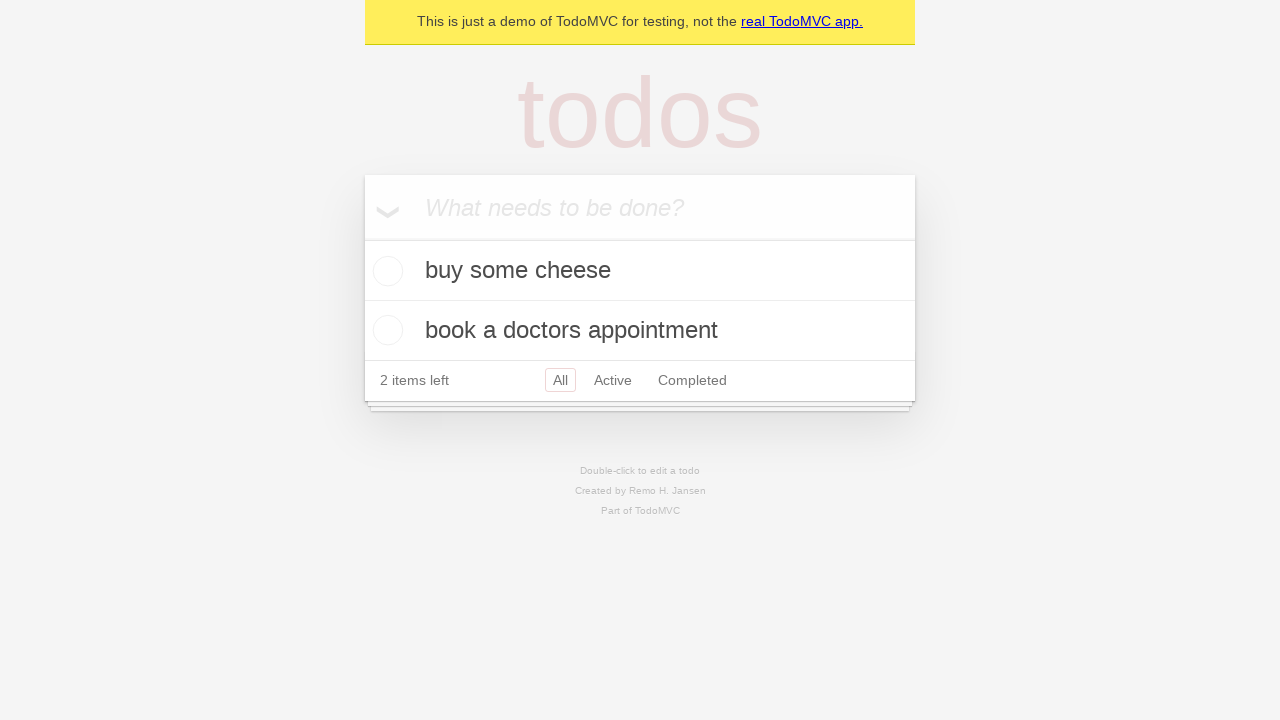

Verified completed item was removed, 2 todos remaining
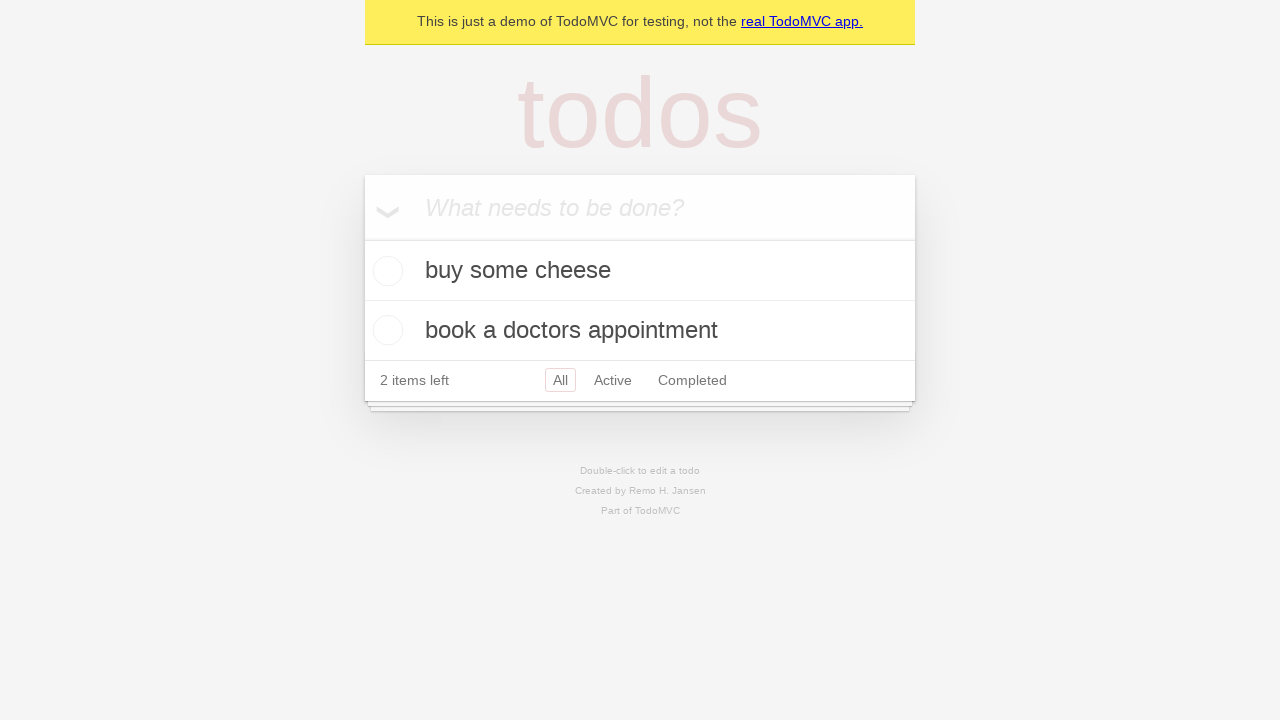

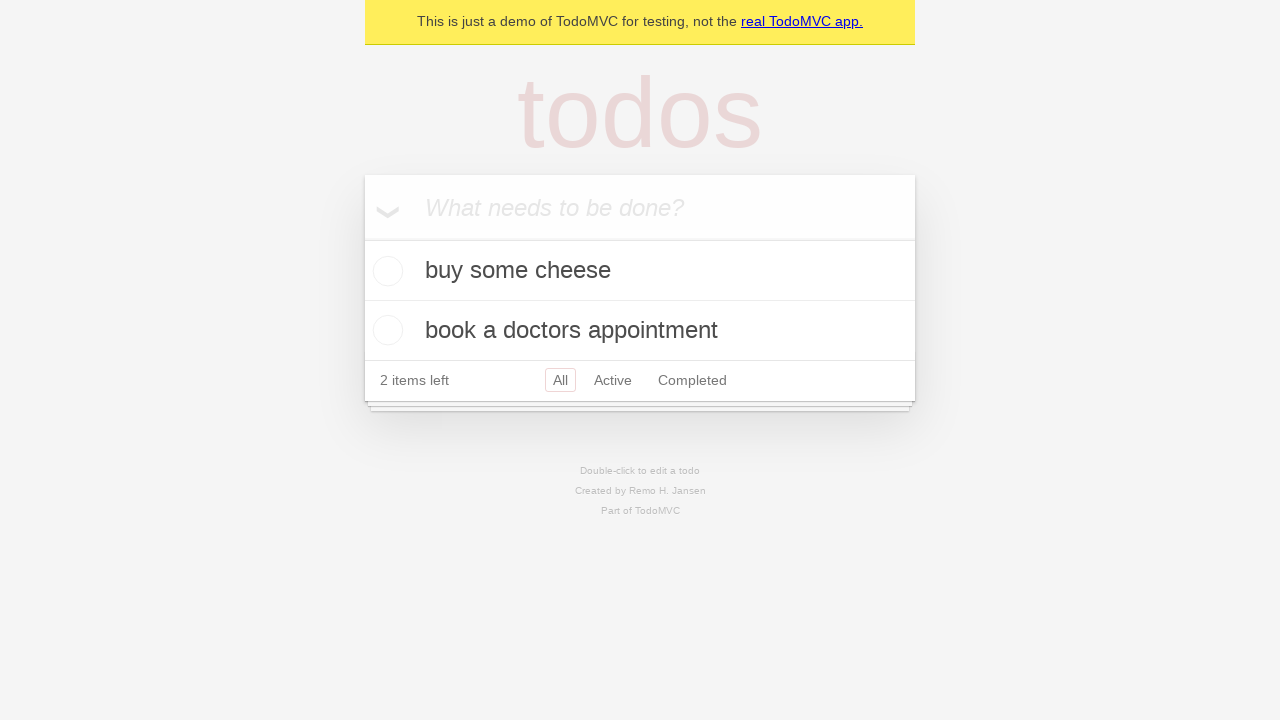